Tests JavaScript prompt dialog by clicking a button, entering text into the prompt, and accepting it.

Starting URL: http://the-internet.herokuapp.com/javascript_alerts

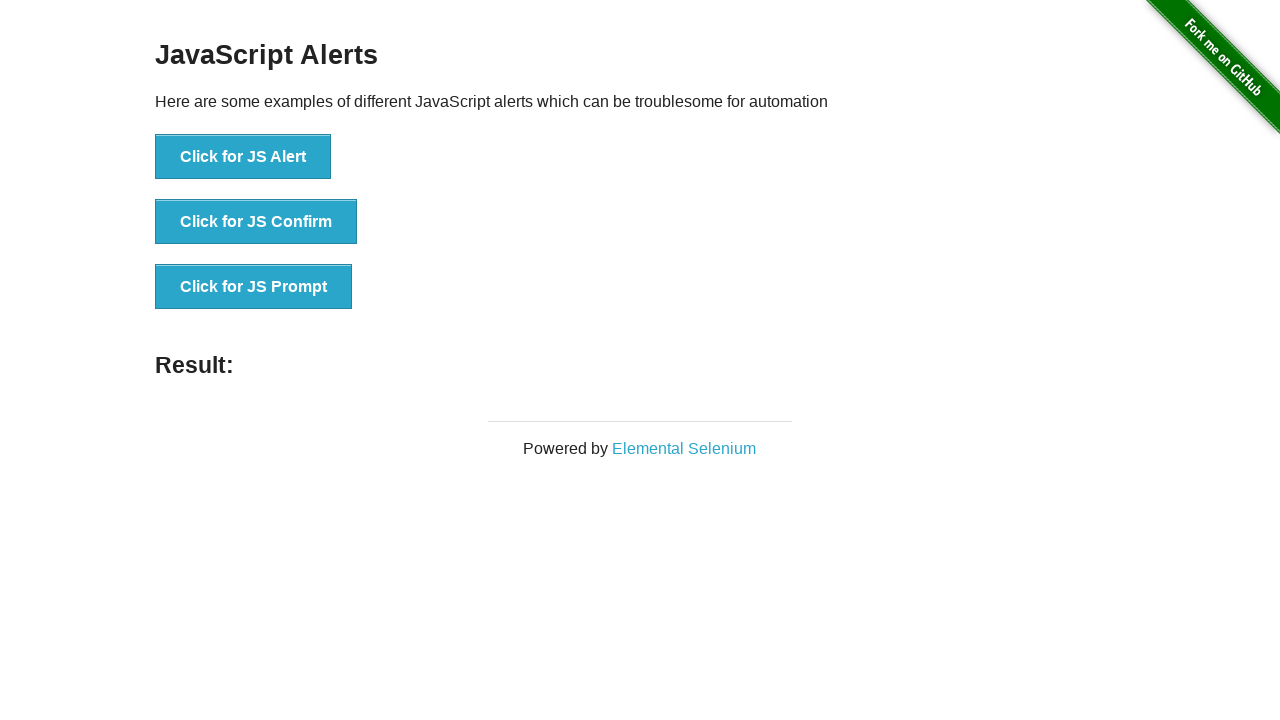

Set up dialog handler to accept prompt with text 'hello'
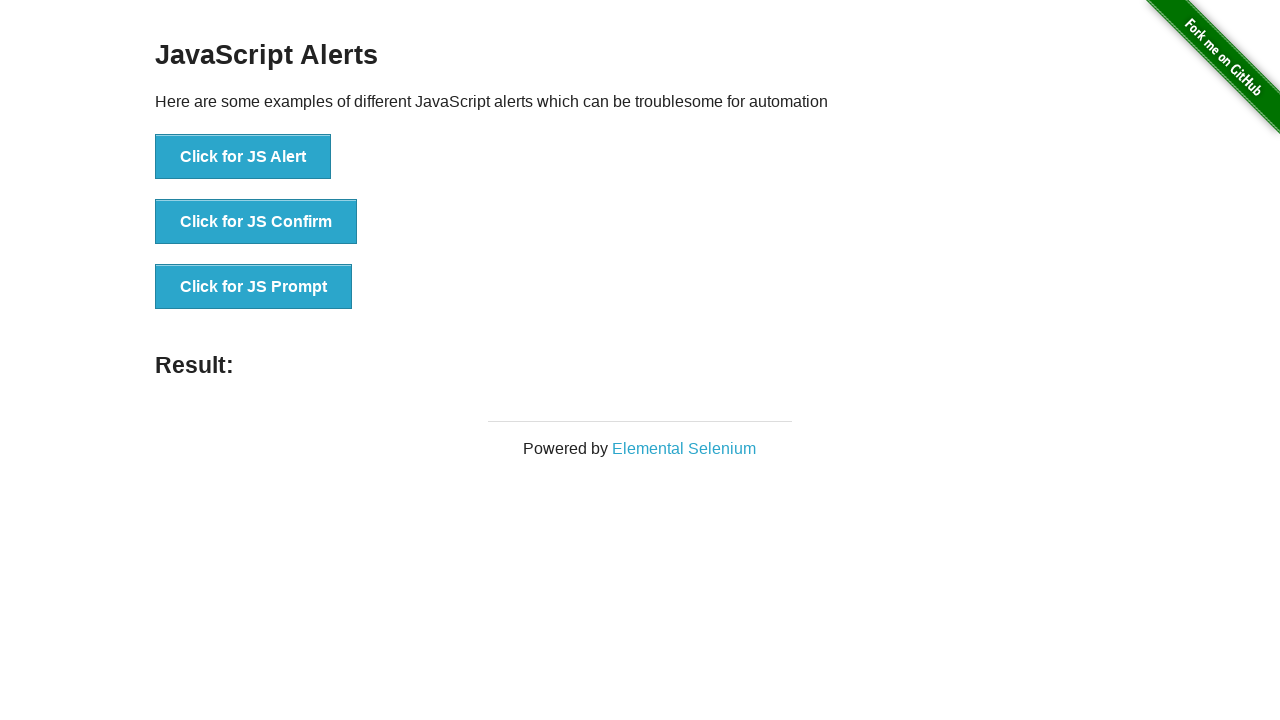

Clicked button to trigger JavaScript prompt dialog at (254, 287) on xpath=//button[contains(text(),'Click for JS Prompt')]
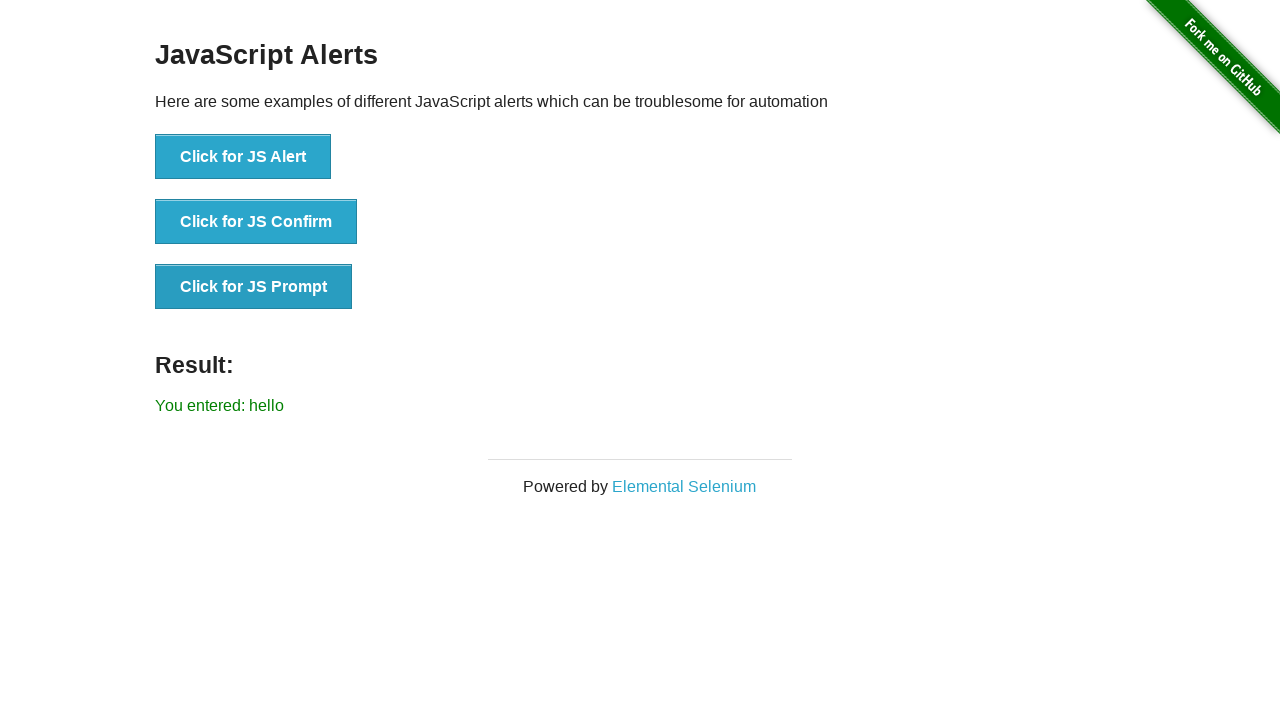

Result element loaded after accepting prompt
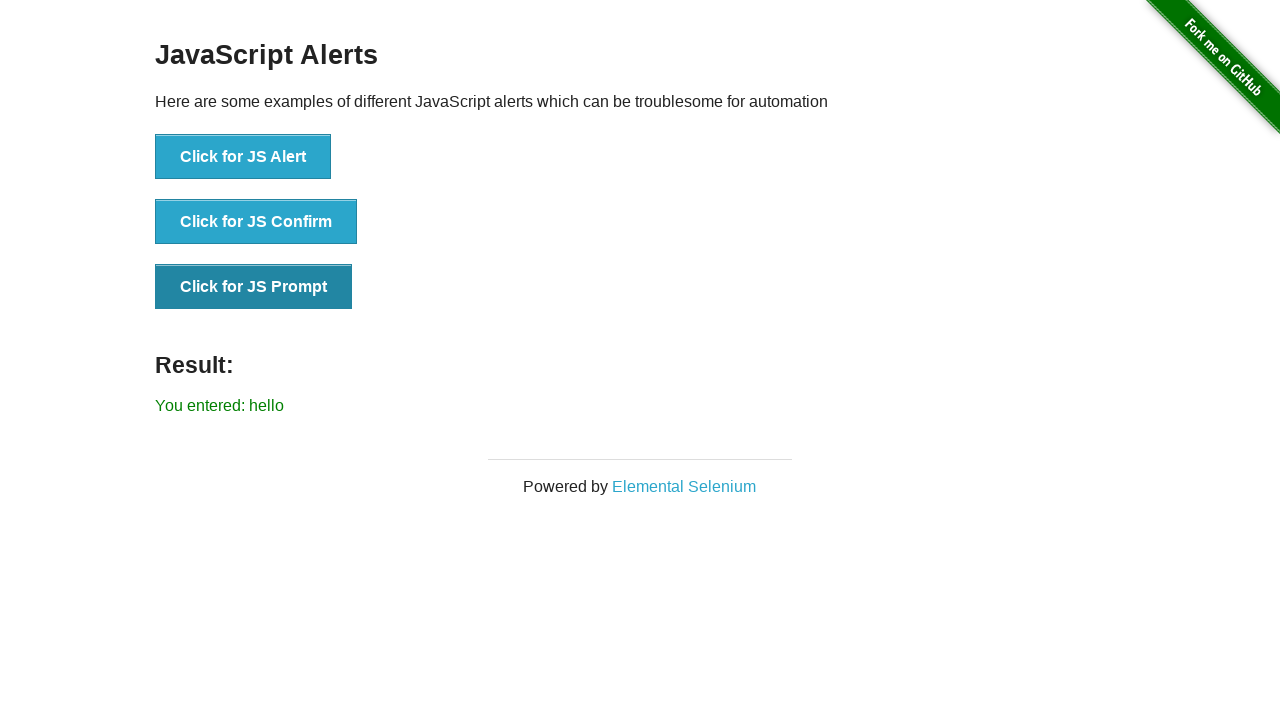

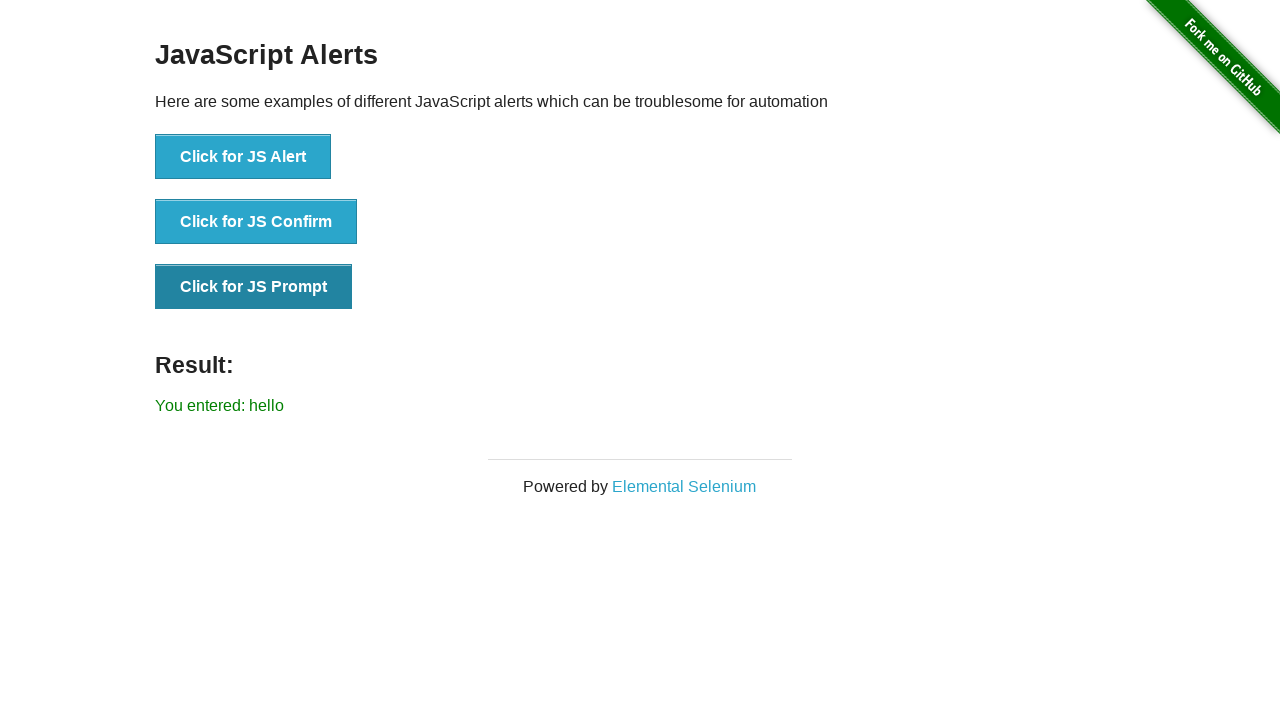